Tests the Metro Turizm bus booking flow by selecting round-trip option, choosing departure and arrival cities, selecting travel dates, searching for journeys, verifying seat selection functionality for multiple trips, and selecting seats.

Starting URL: https://www.metroturizm.com.tr/

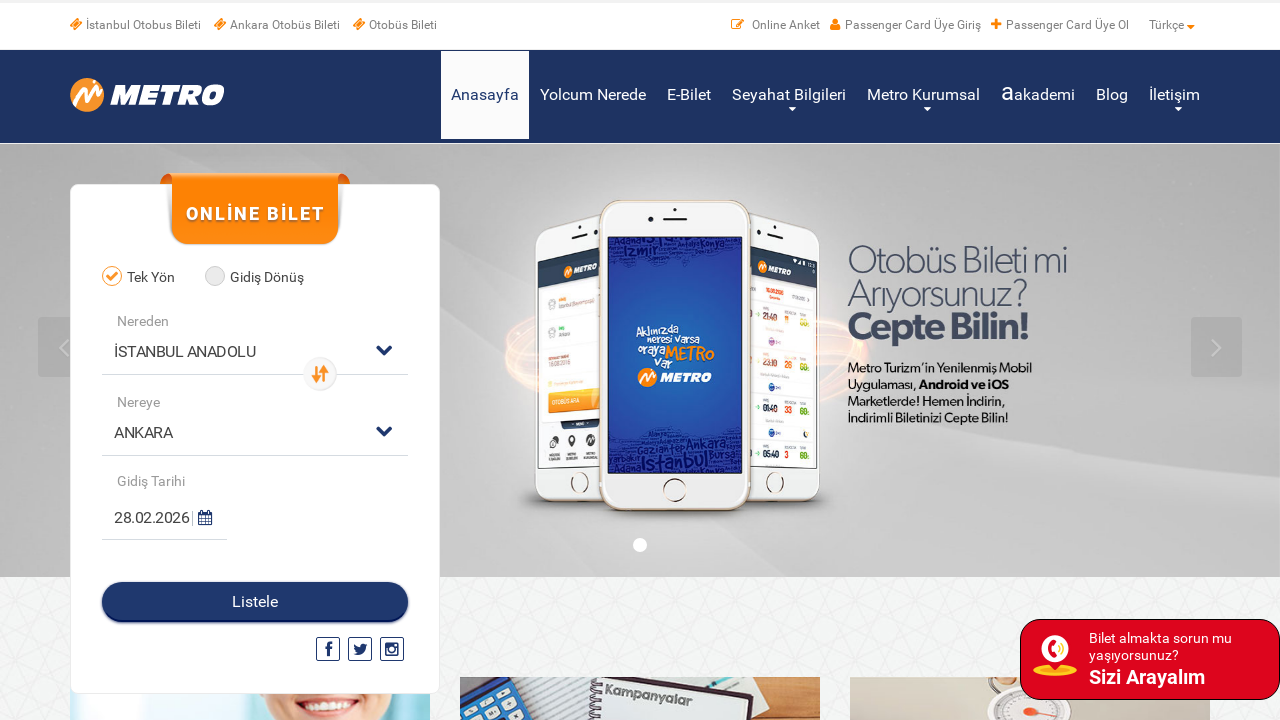

Clicked round-trip (Gidiş Dönüş) radio button at (262, 278) on label[for='radio02']
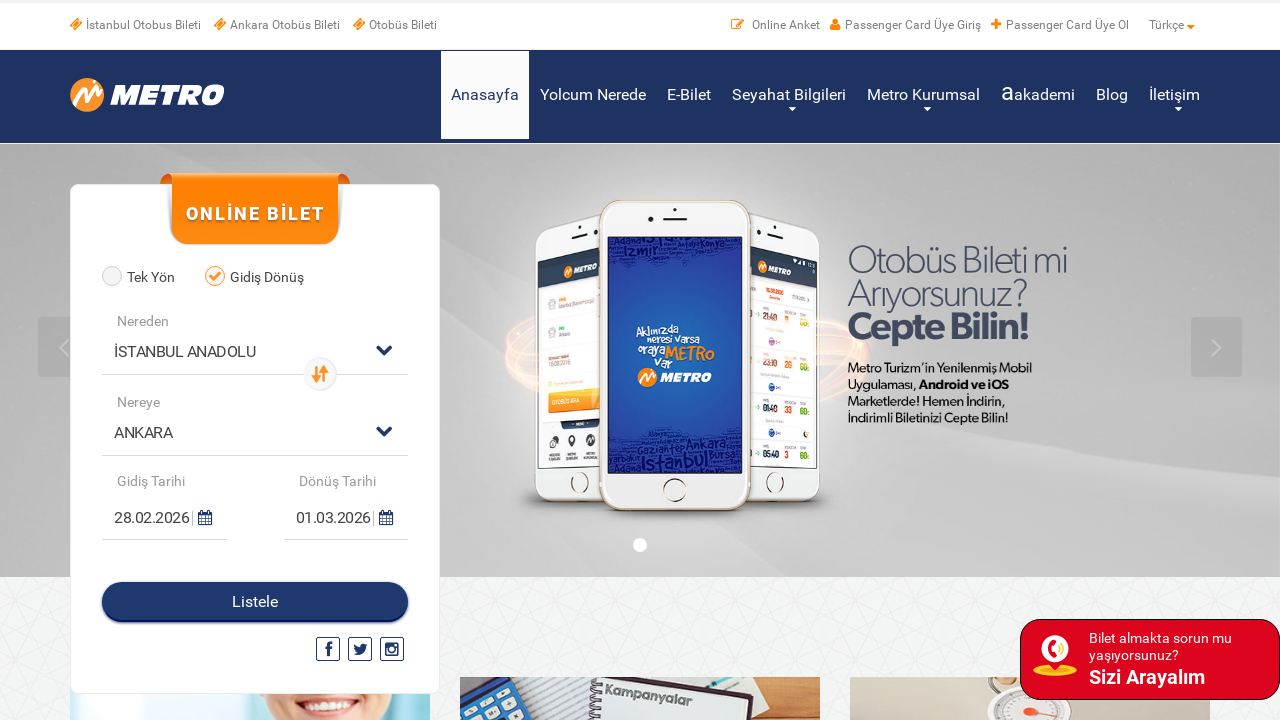

Selected departure location from first dropdown (index 2) on (//select)[1]
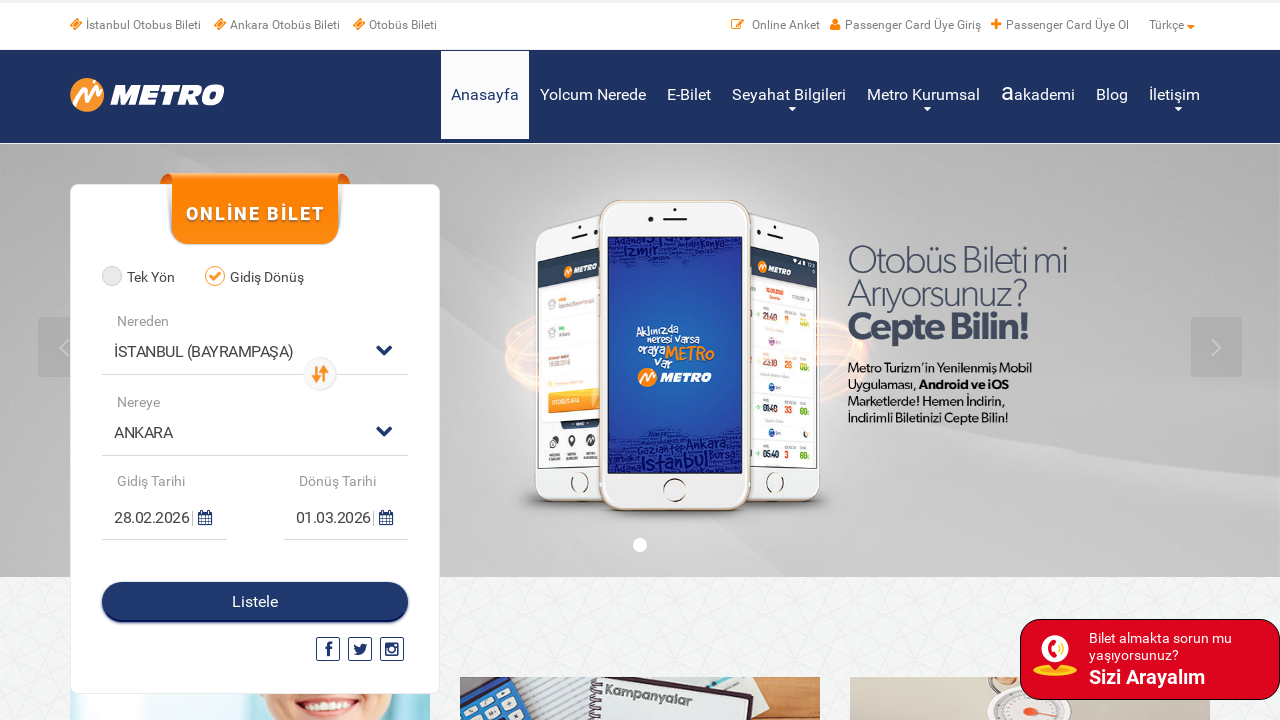

Selected destination ANKARA from second dropdown (index 14) on (//select)[2]
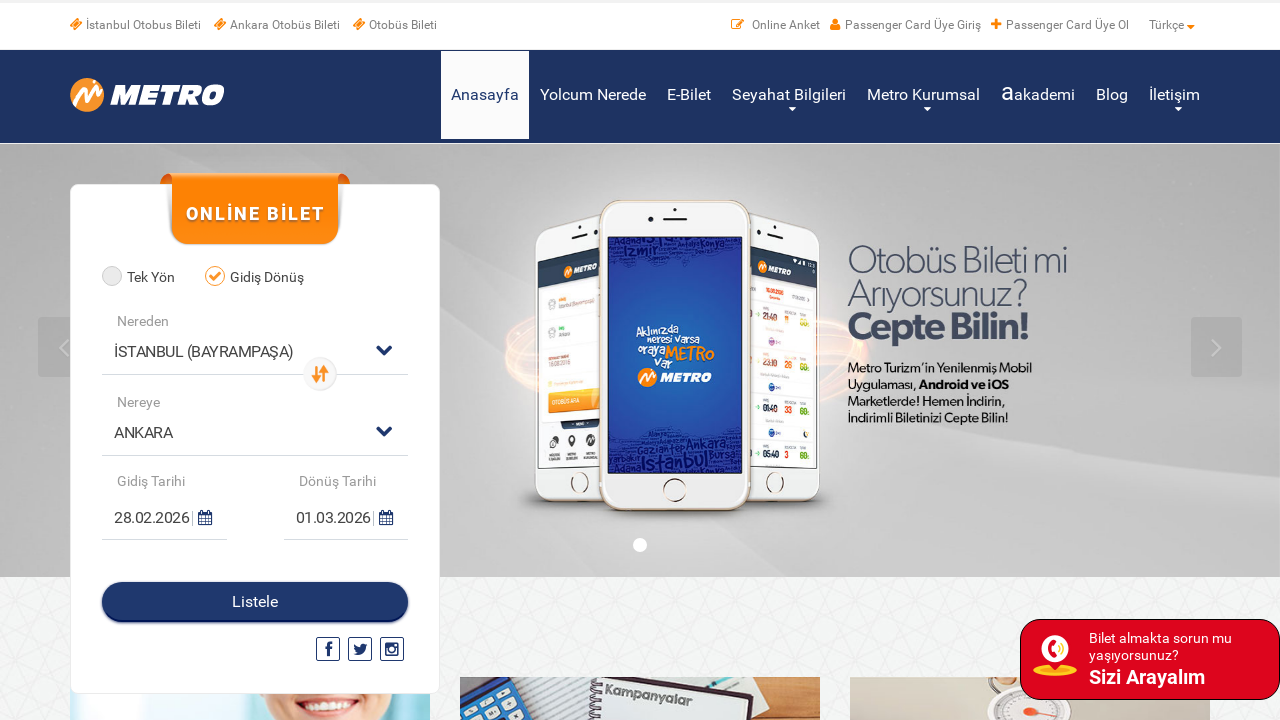

Clicked departure date calendar icon at (202, 518) on (//*[@class='fa fa-calendar'])[1]
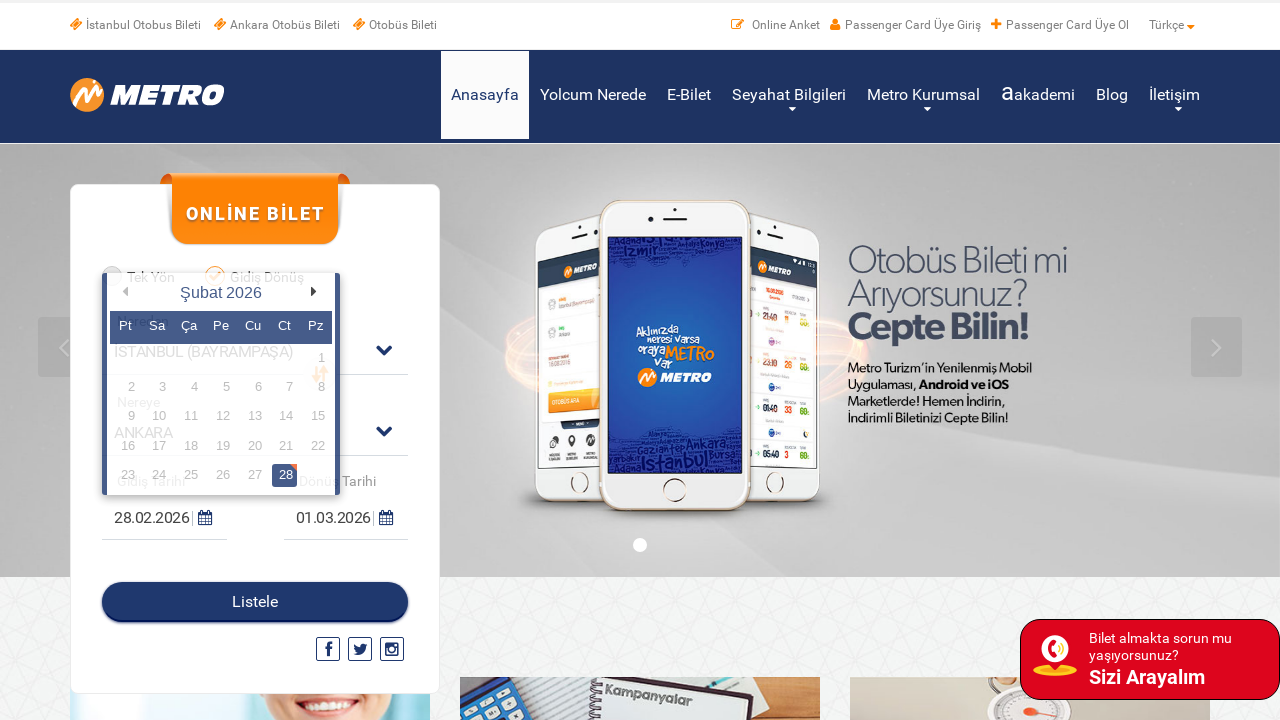

Selected day 15 for departure date at (316, 417) on xpath=//*[text()='15']
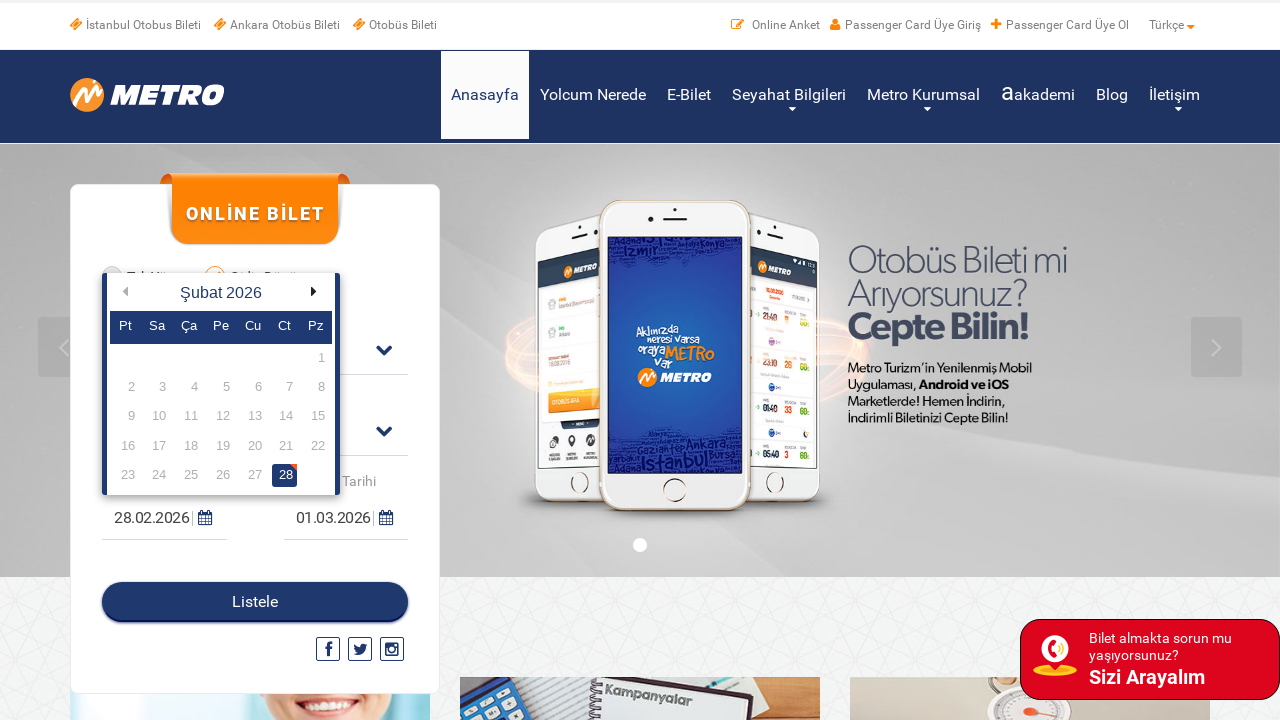

Clicked return date calendar icon at (383, 518) on (//*[@class='fa fa-calendar'])[2]
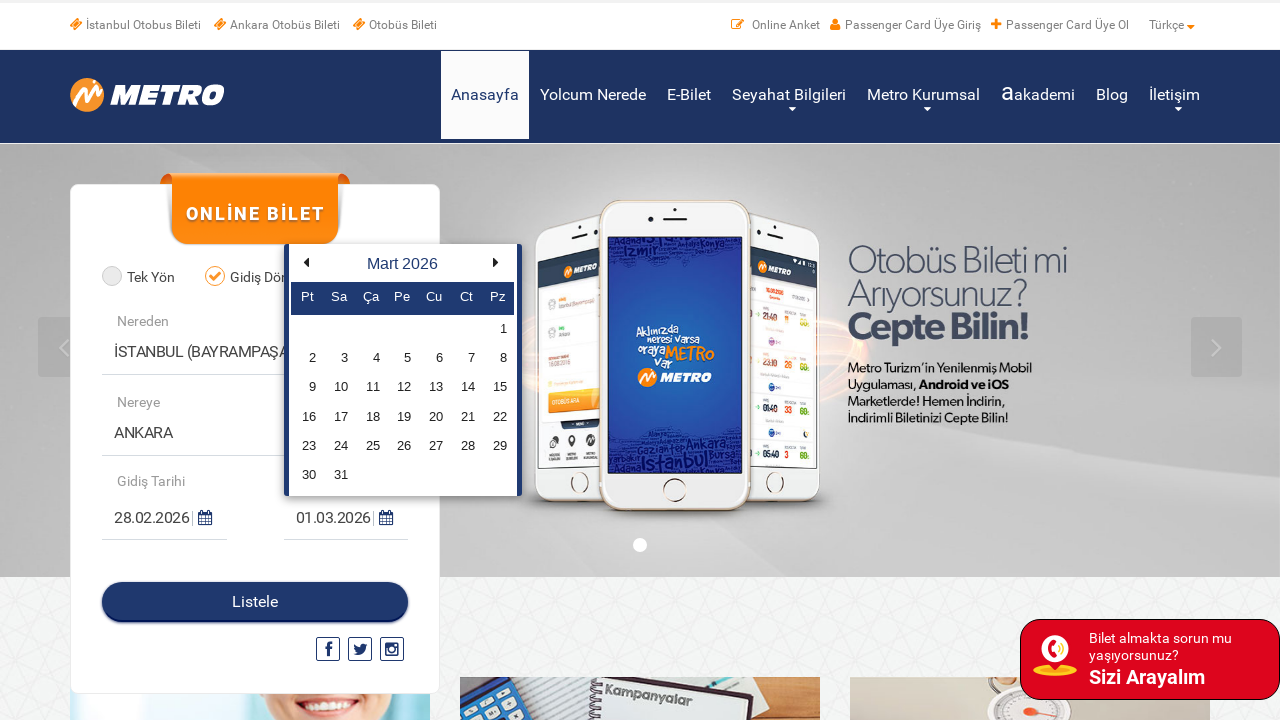

Selected day 18 for return date at (371, 417) on xpath=//*[text()='18']
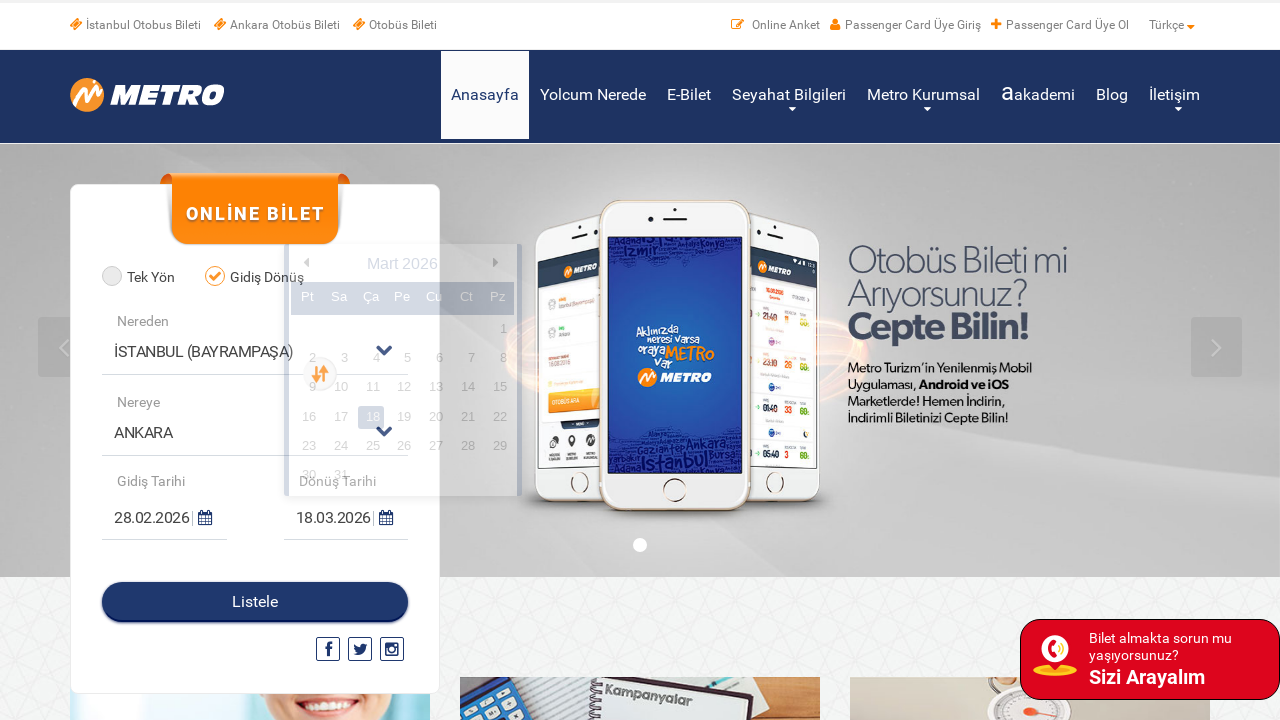

Clicked Listele (Search) button to search for journeys at (255, 602) on #btnIndexSearchJourneys
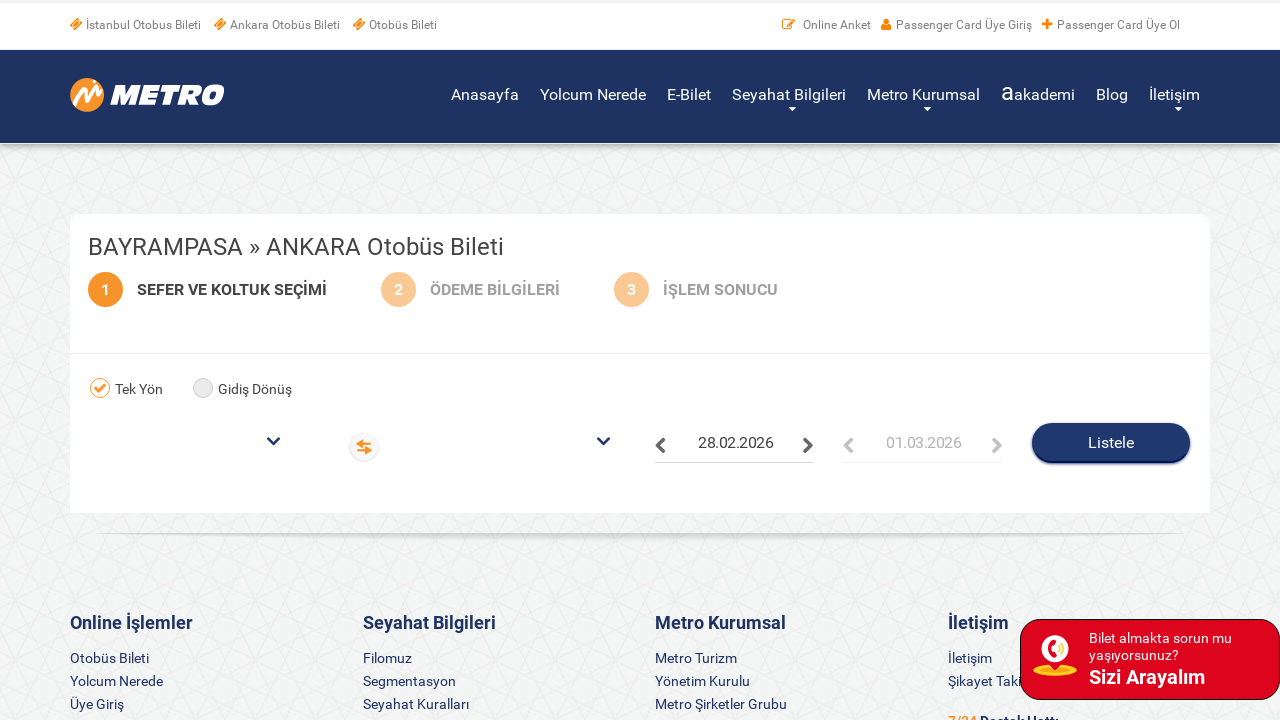

Search results loaded with select buttons visible
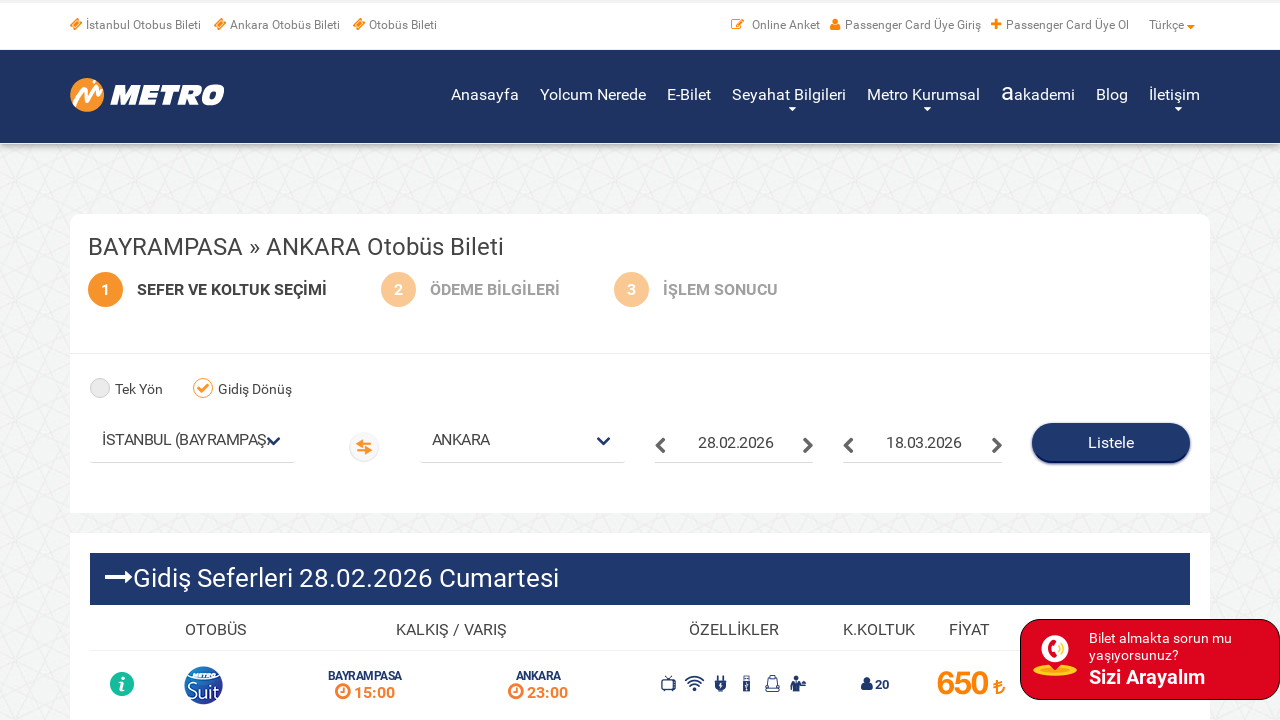

Clicked select button for departure journey 1 at (1096, 361) on xpath=//*[@class='btn btn-select ngSelectJourney'] >> nth=0
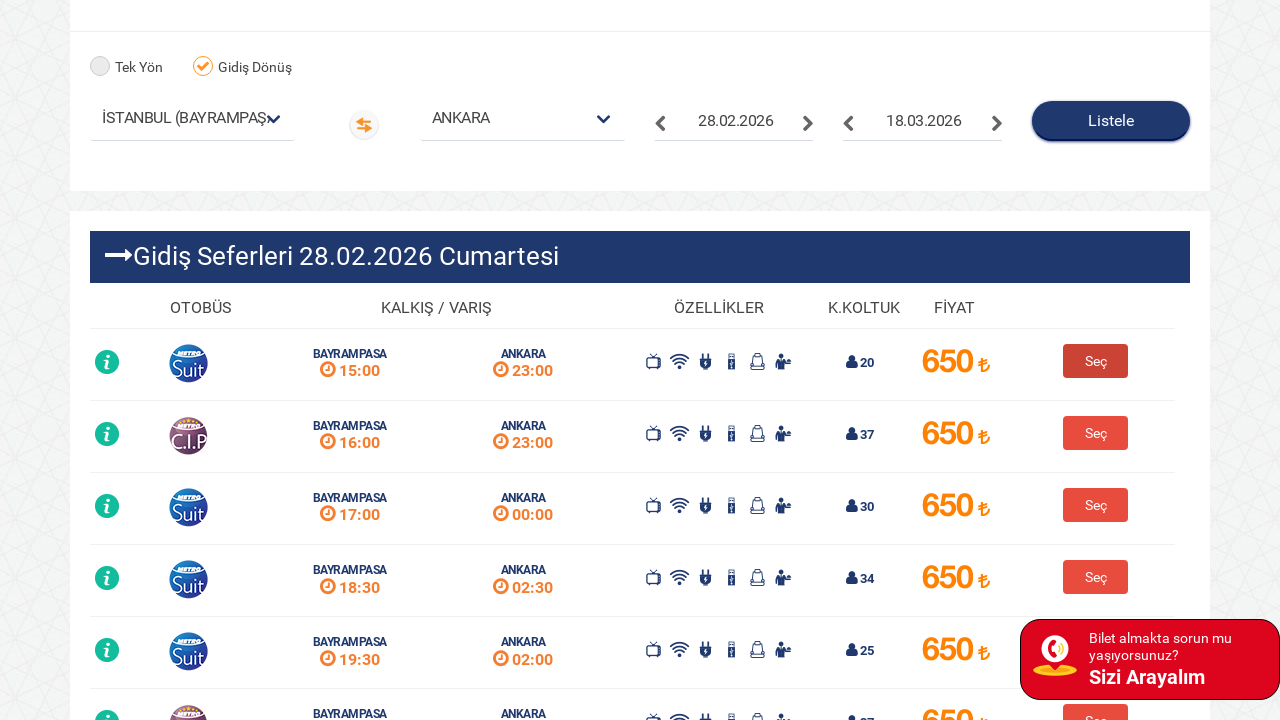

Waited 2 seconds for seat selection interface
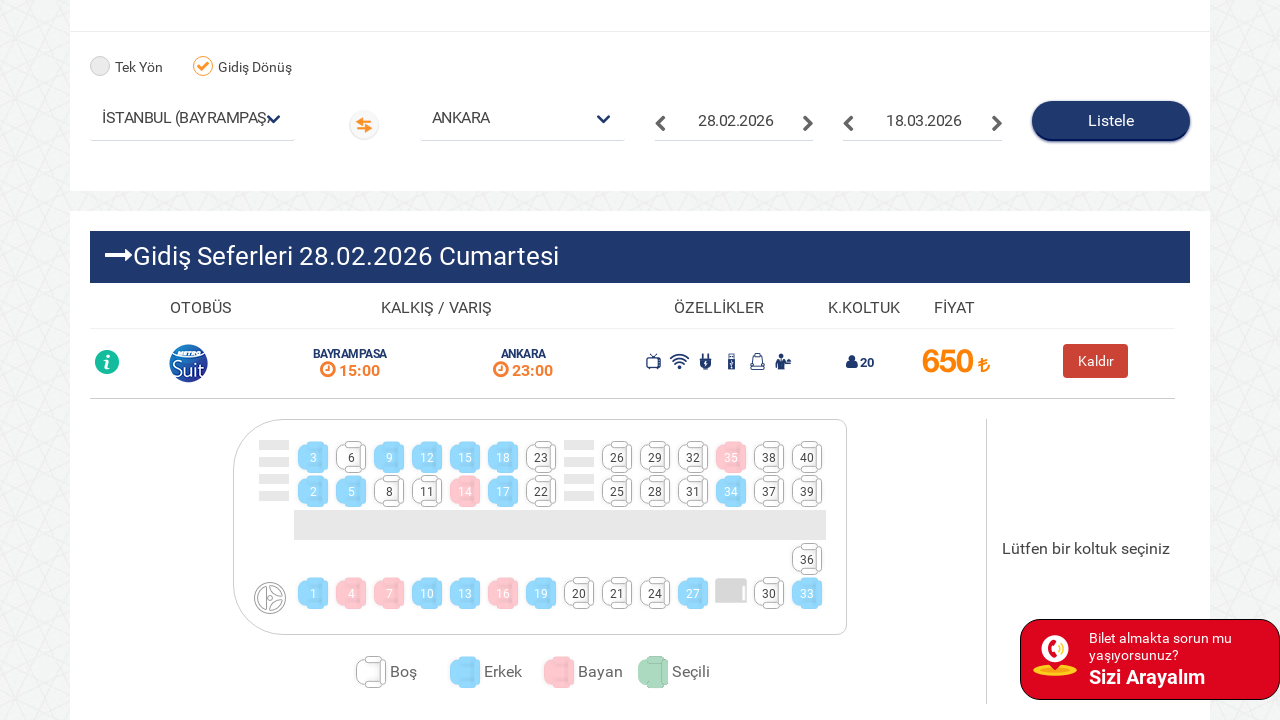

Verified seat selection message 'Lütfen bir koltuk seçiniz' is visible
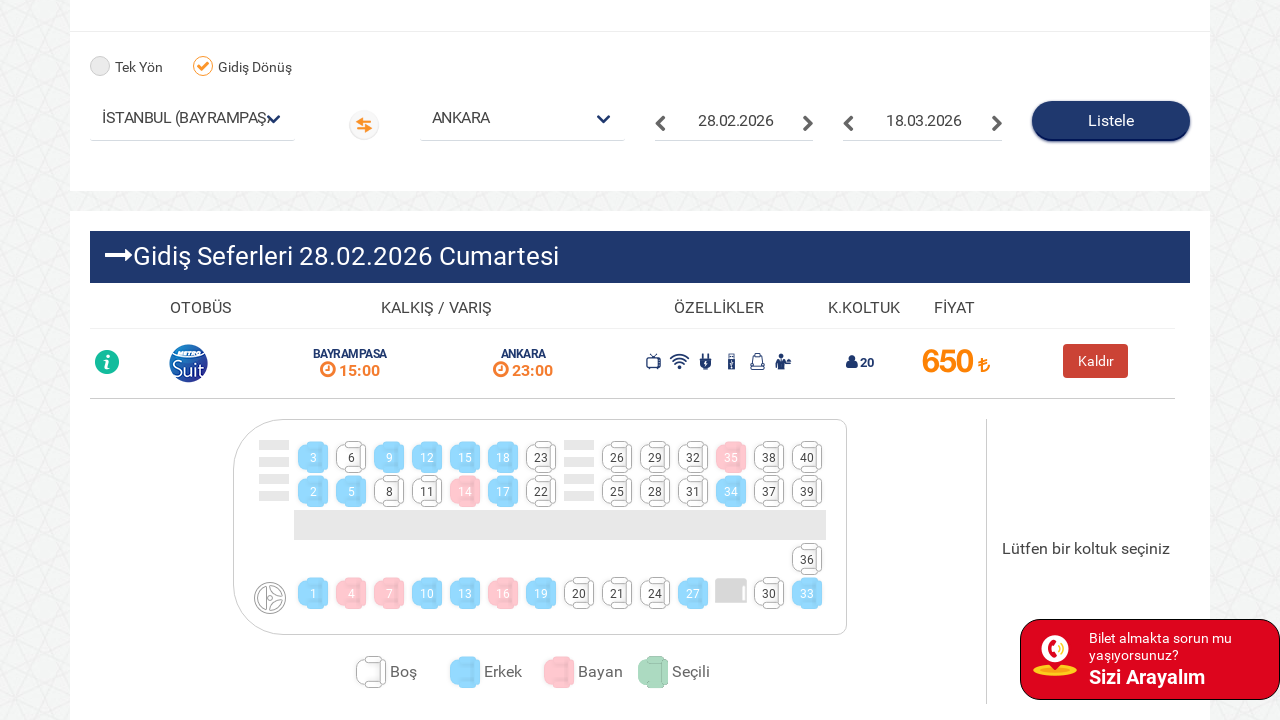

Waited 2 seconds before selecting seats
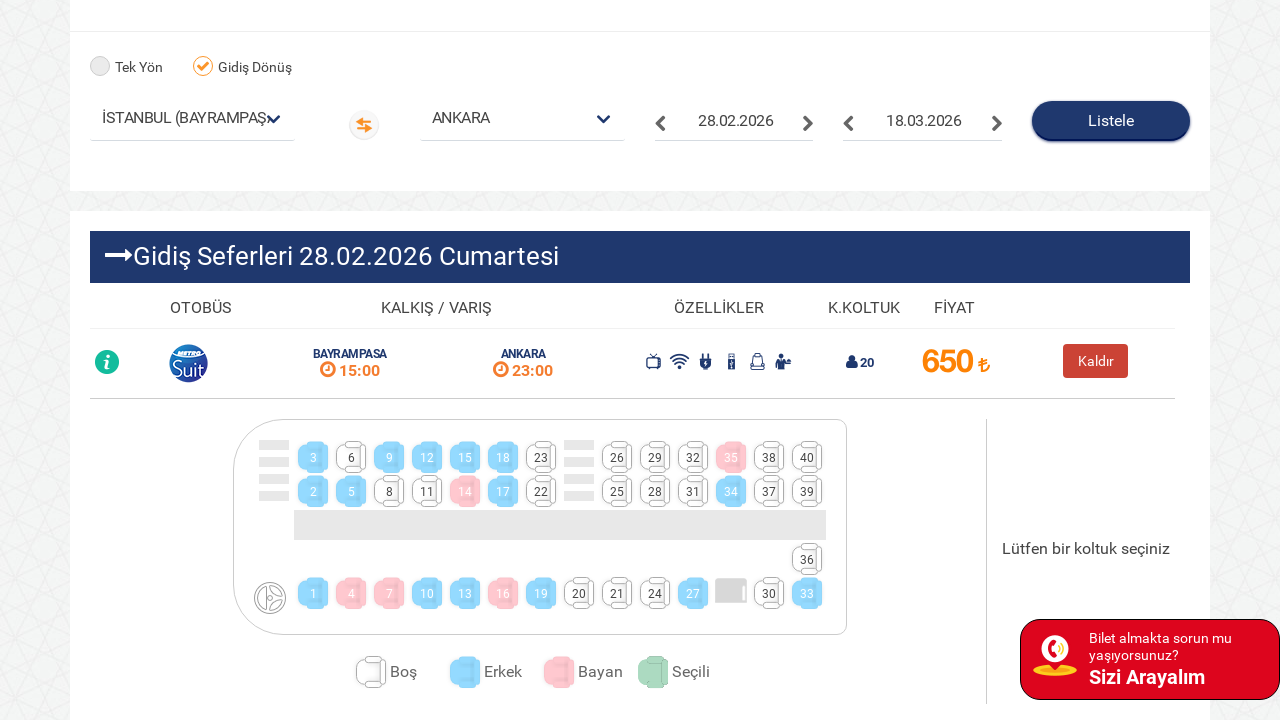

Clicked select button for departure journey 2 at (1096, 361) on xpath=//*[@class='btn btn-select ngSelectJourney'] >> nth=1
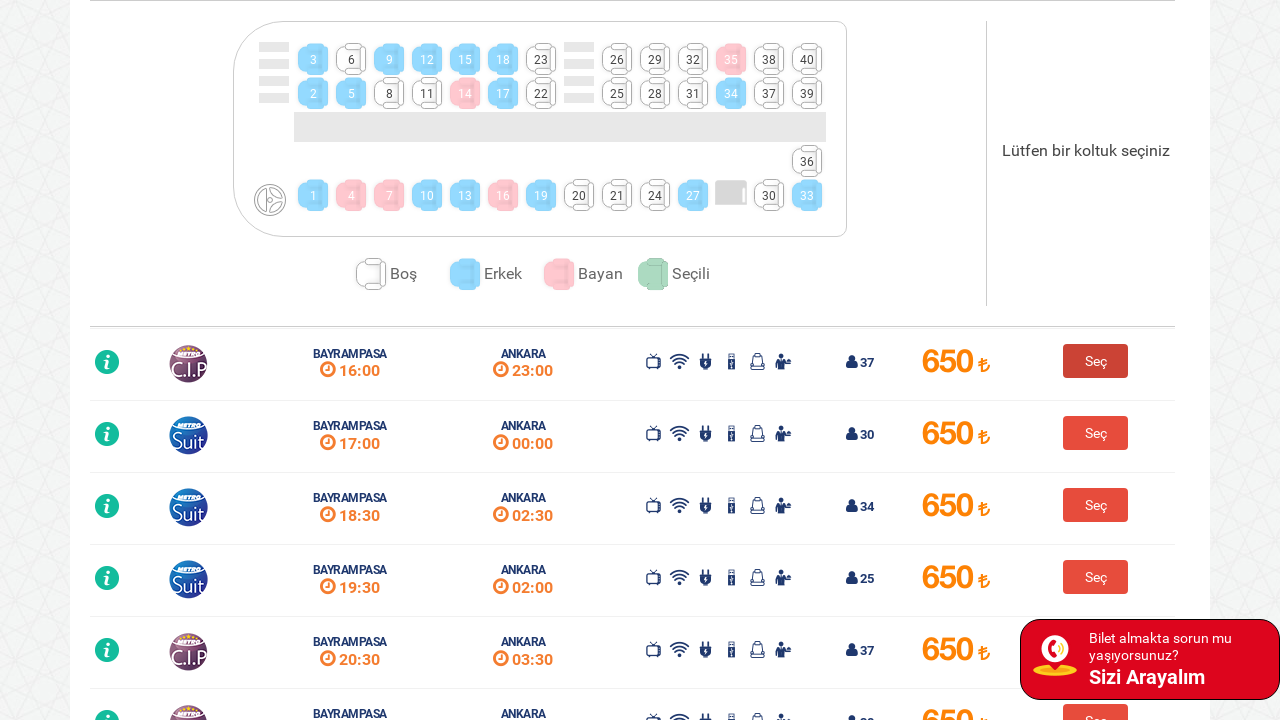

Waited 2 seconds for seat selection interface
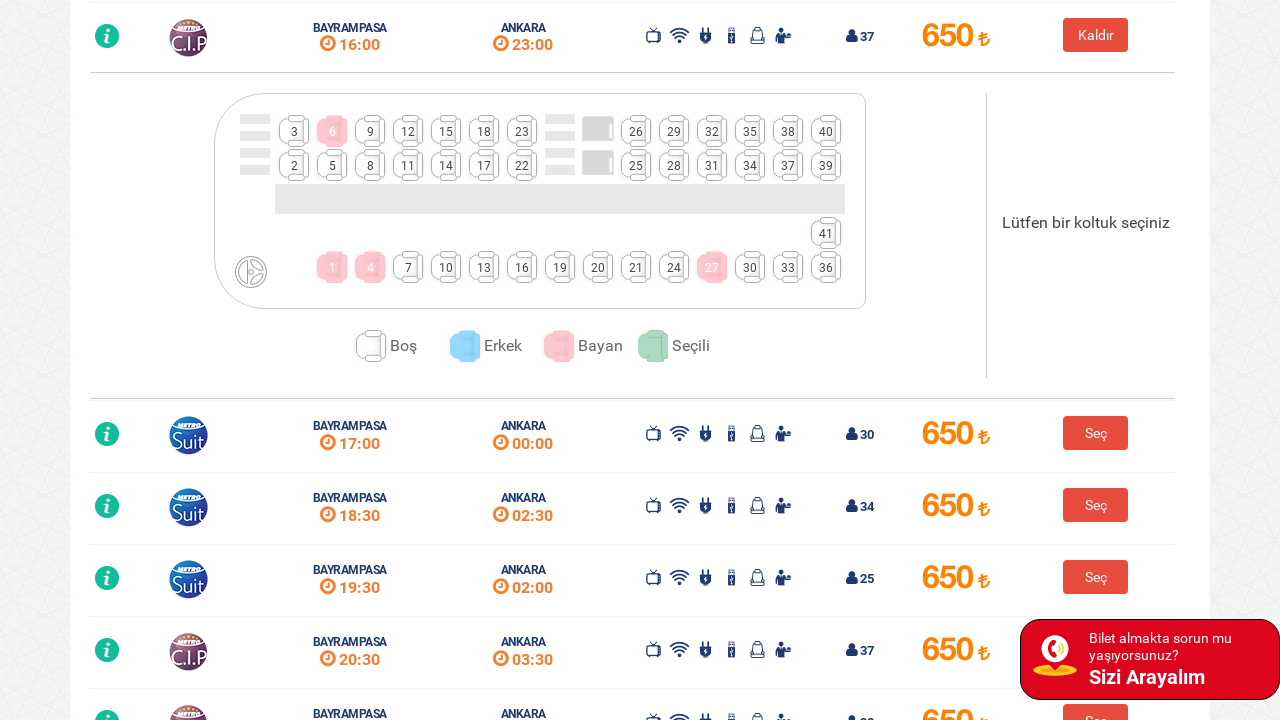

Verified seat selection message 'Lütfen bir koltuk seçiniz' is visible
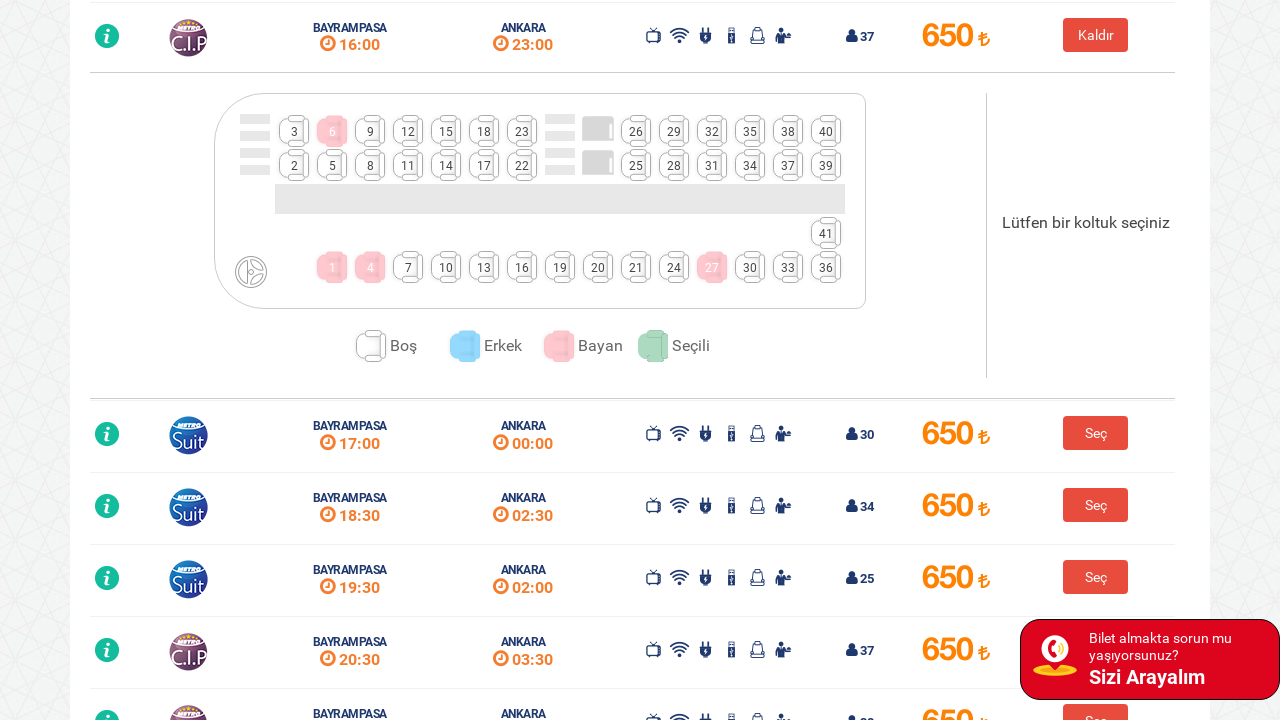

Waited 2 seconds before selecting seats
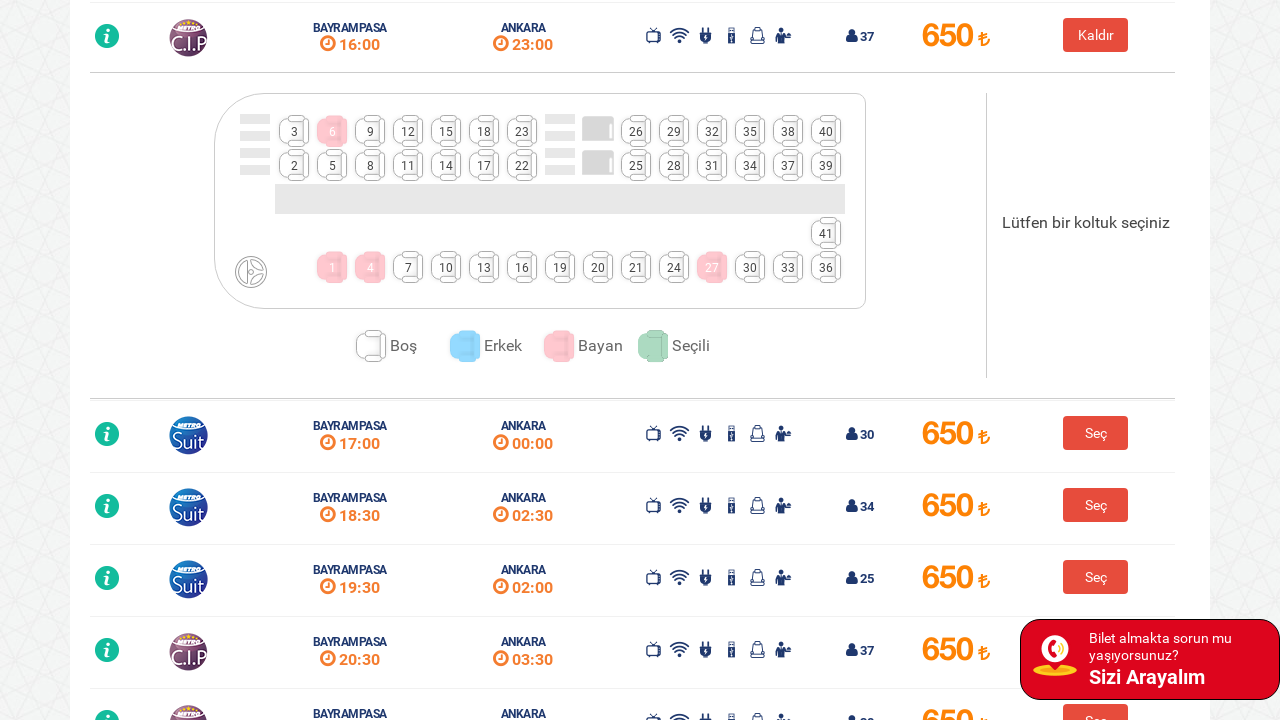

Clicked select button for departure journey 3 at (1096, 433) on xpath=//*[@class='btn btn-select ngSelectJourney'] >> nth=2
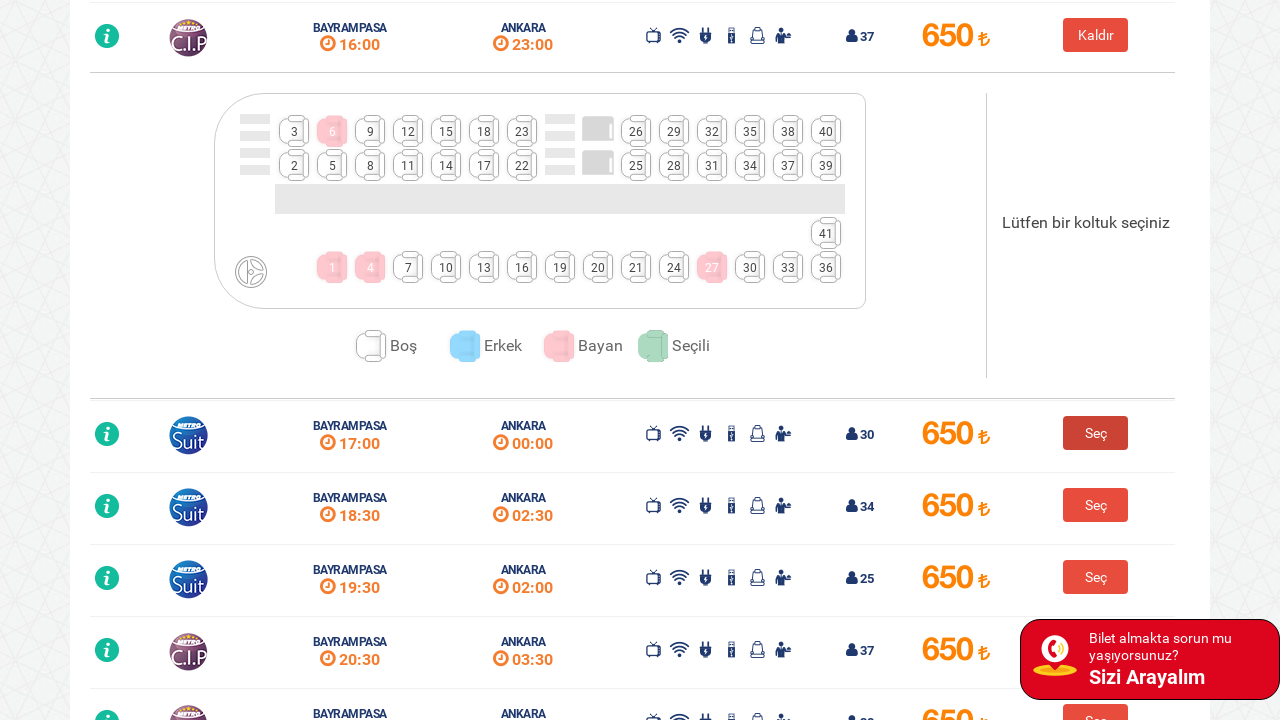

Waited 2 seconds for seat selection interface
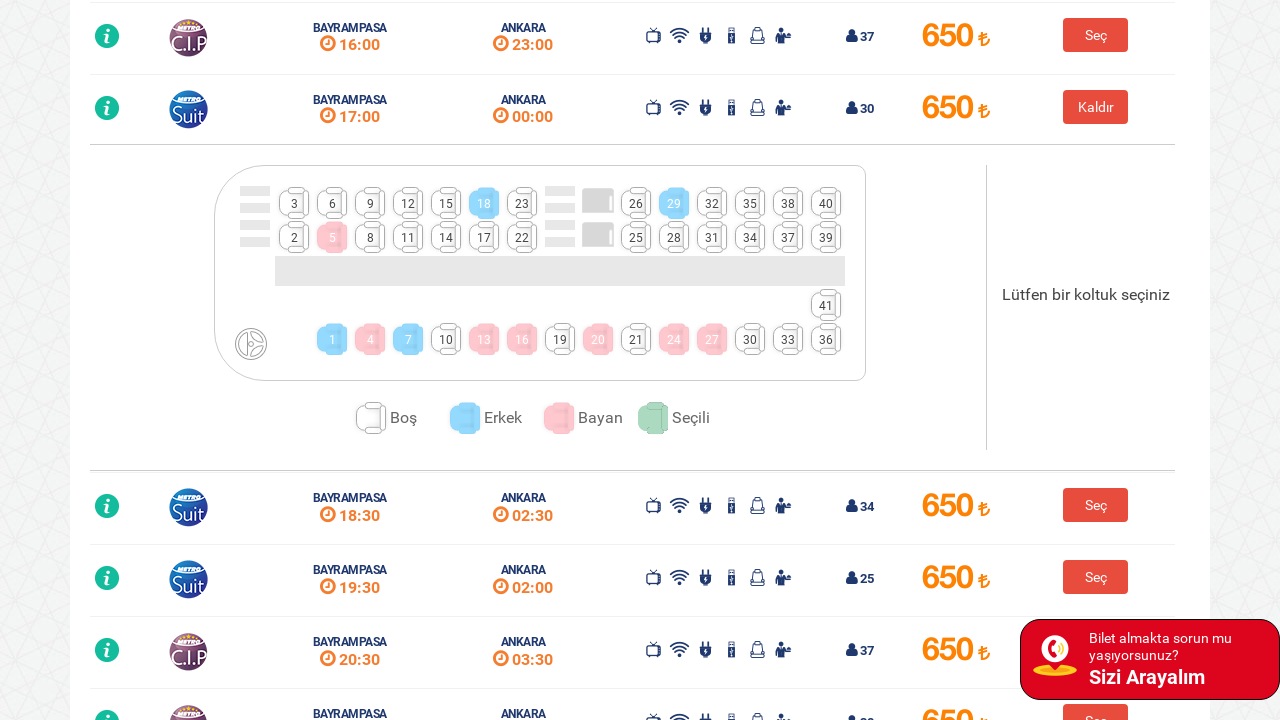

Verified seat selection message 'Lütfen bir koltuk seçiniz' is visible
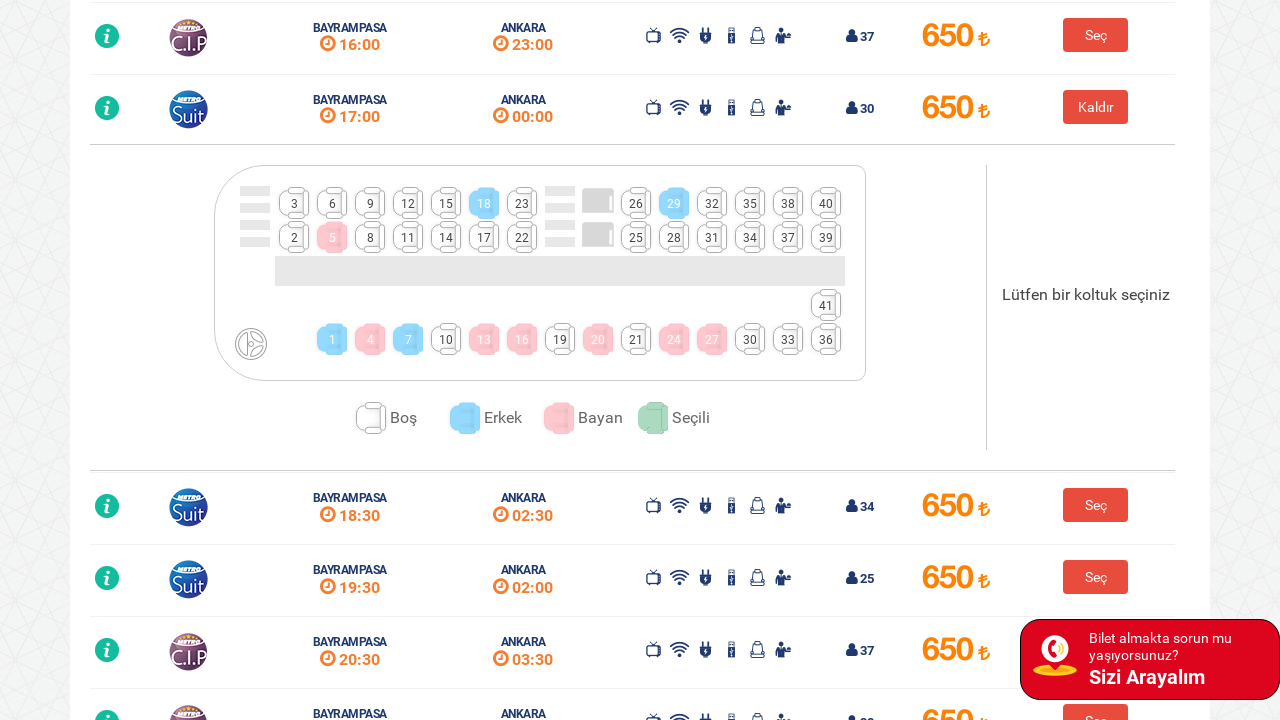

Waited 2 seconds before selecting seats
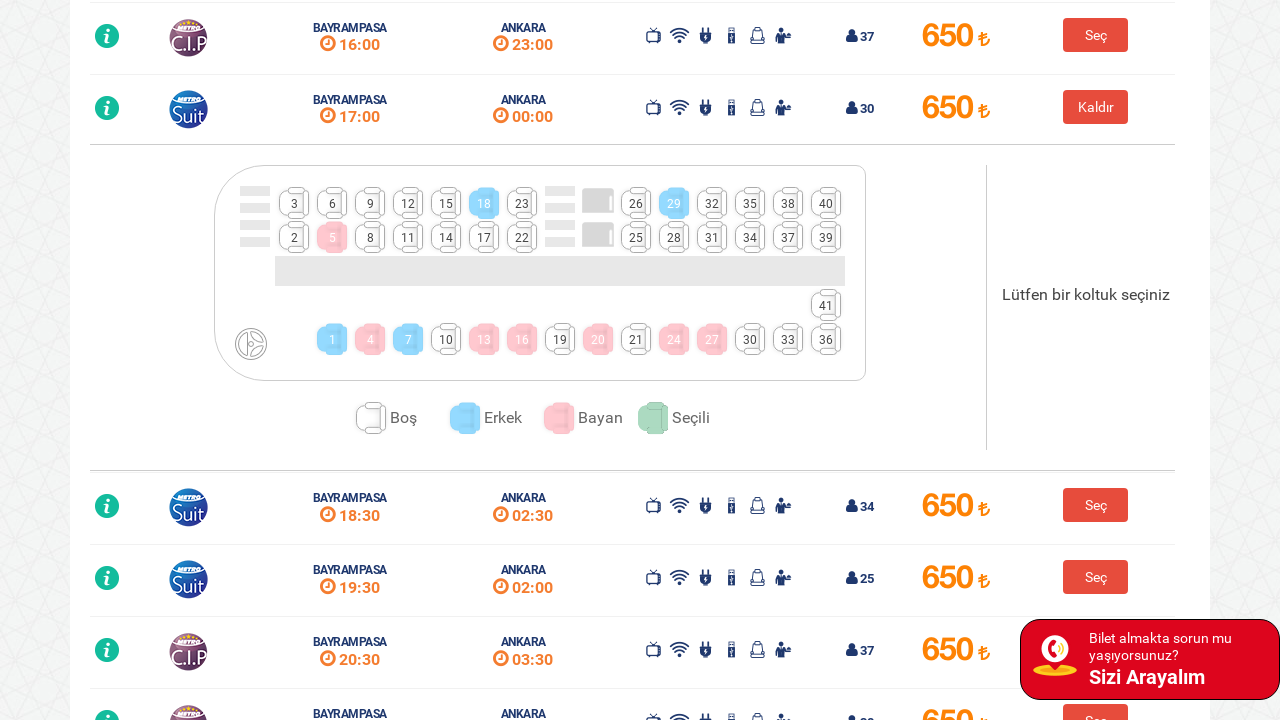

Selected available seat 1 at (294, 203) on xpath=//*[@ng-if='!col.isSold'] >> nth=0
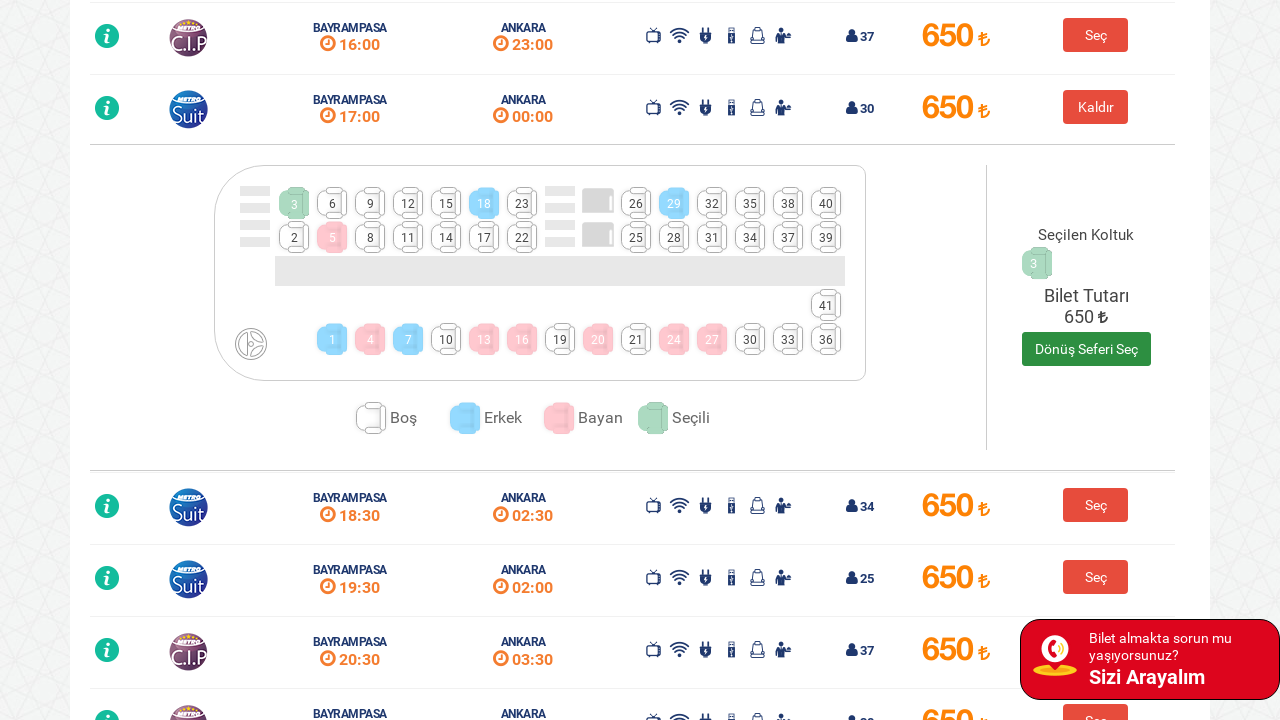

Selected available seat 2 at (294, 237) on xpath=//*[@ng-if='!col.isSold'] >> nth=1
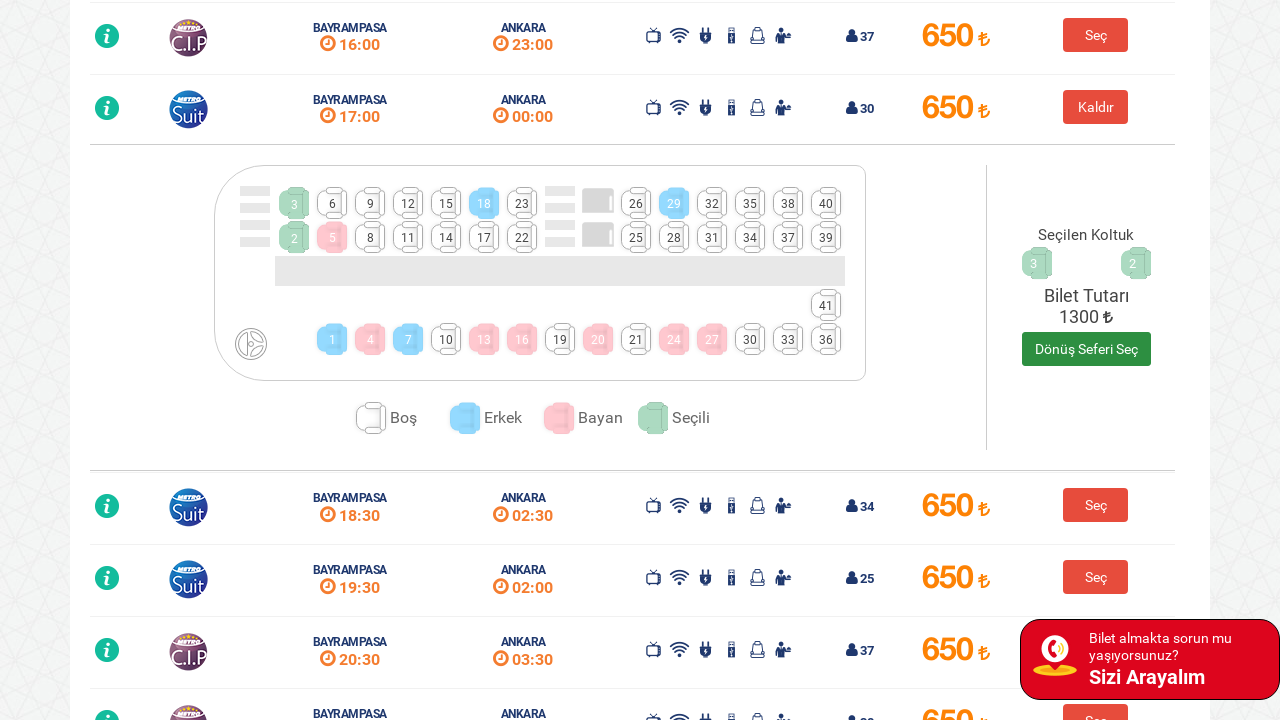

Selected available seat 3 at (332, 203) on xpath=//*[@ng-if='!col.isSold'] >> nth=2
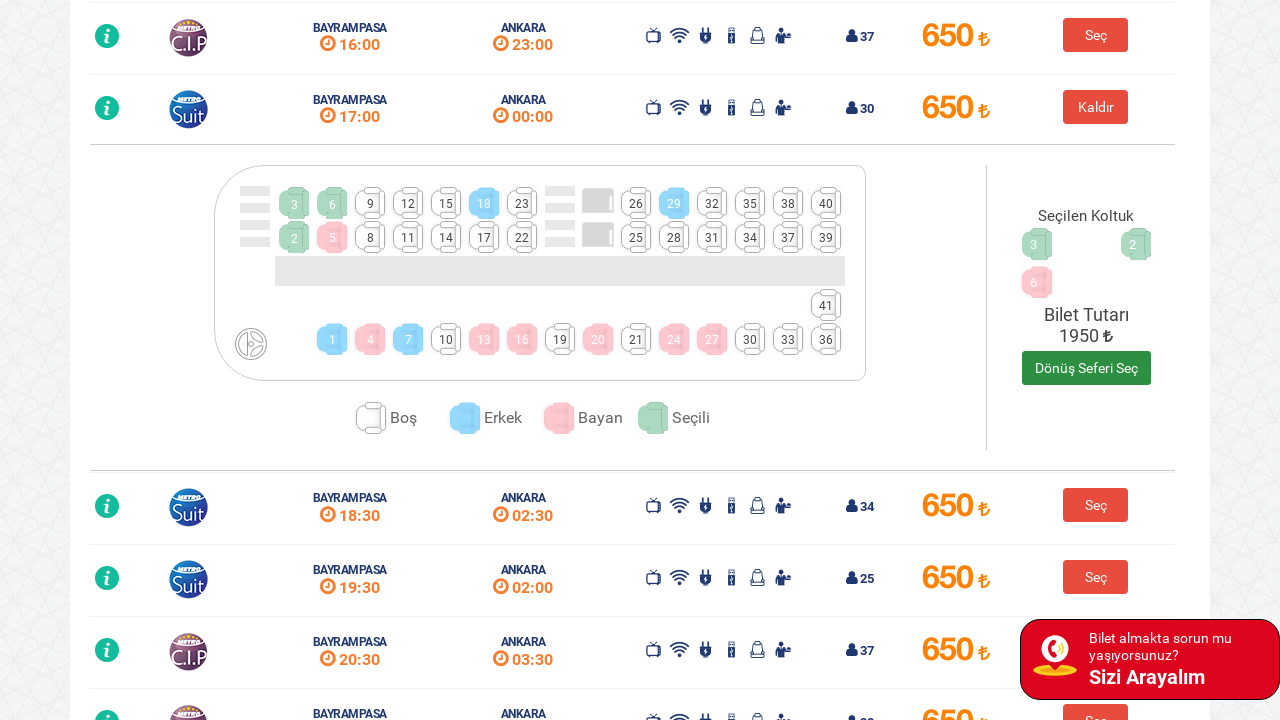

Selected available seat 4 at (370, 203) on xpath=//*[@ng-if='!col.isSold'] >> nth=3
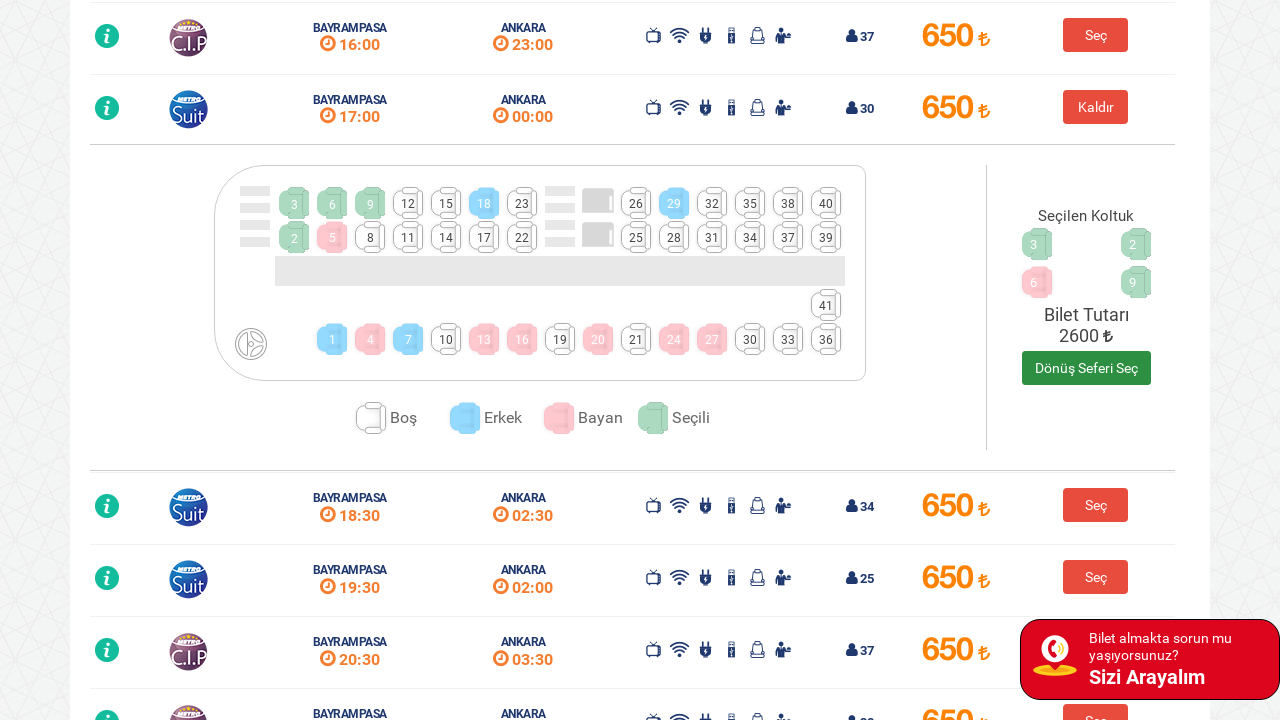

Selected available seat 5 at (370, 237) on xpath=//*[@ng-if='!col.isSold'] >> nth=4
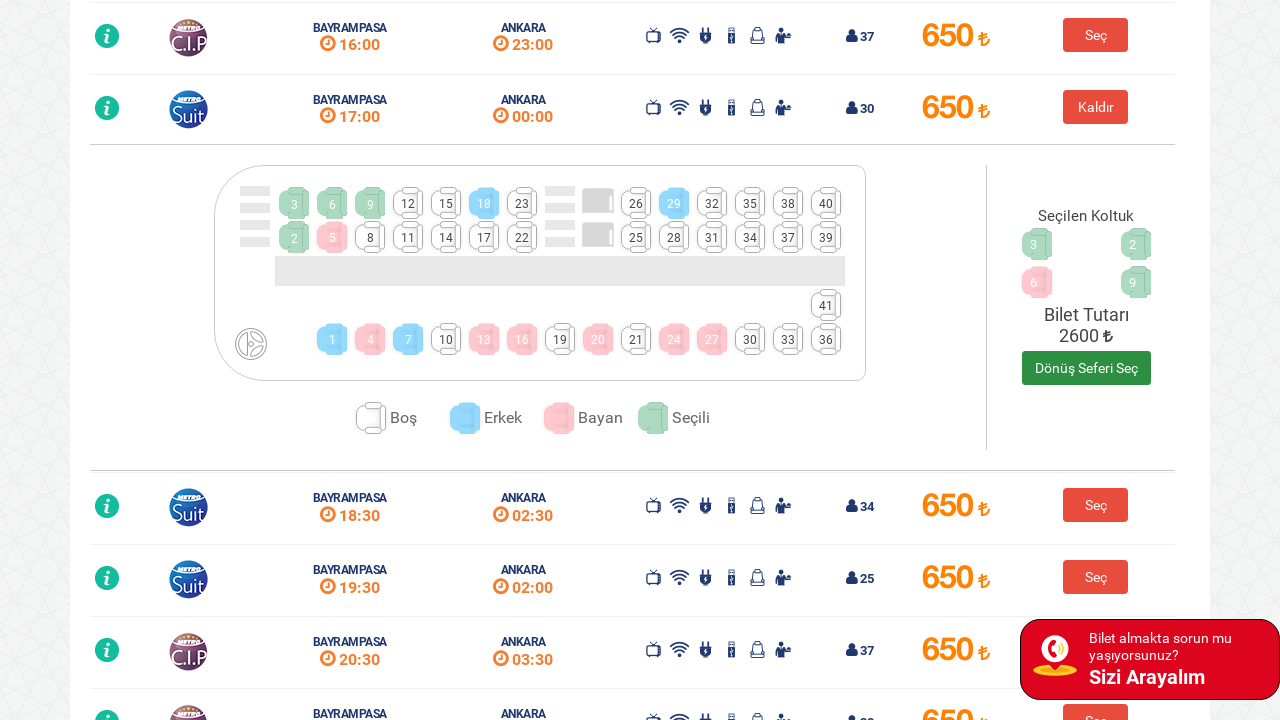

Waited 2 seconds after seat selection
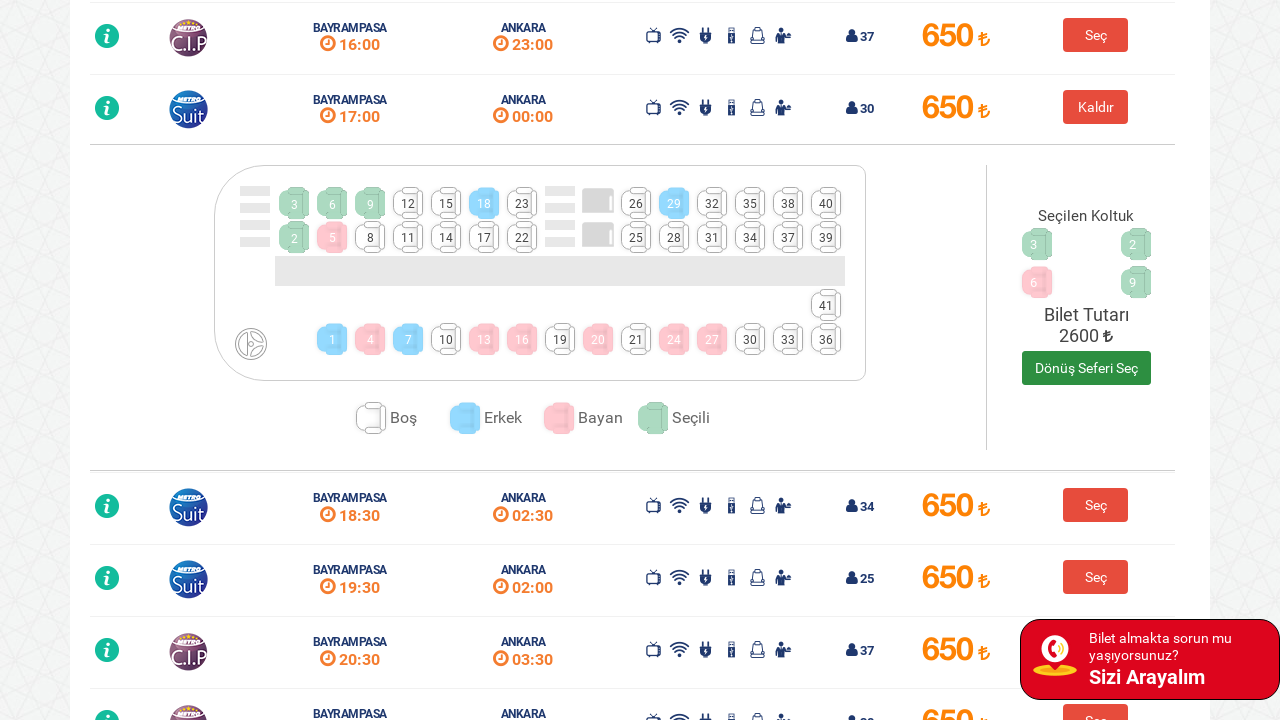

Set up dialog handler to accept alerts
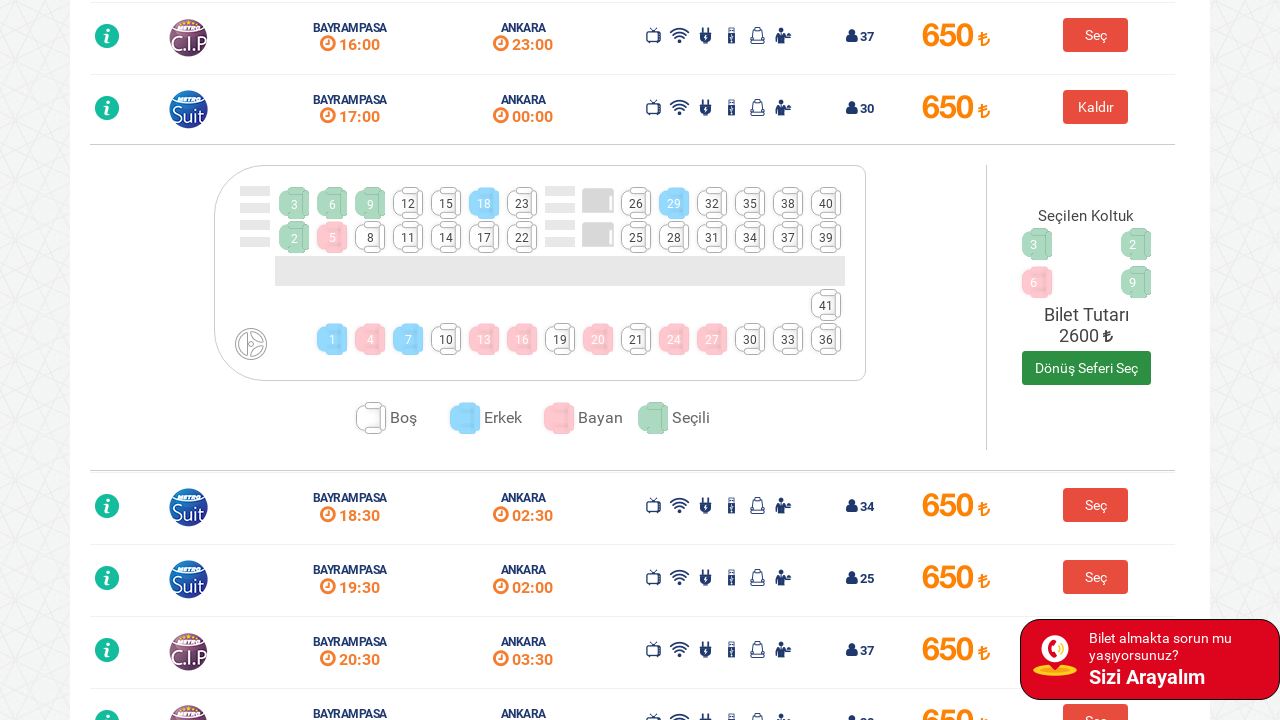

Clicked 'Choose Return Journey' button to proceed to return journey selection at (1086, 368) on (//*[@id='btnChooseReturnJourney'])[1]
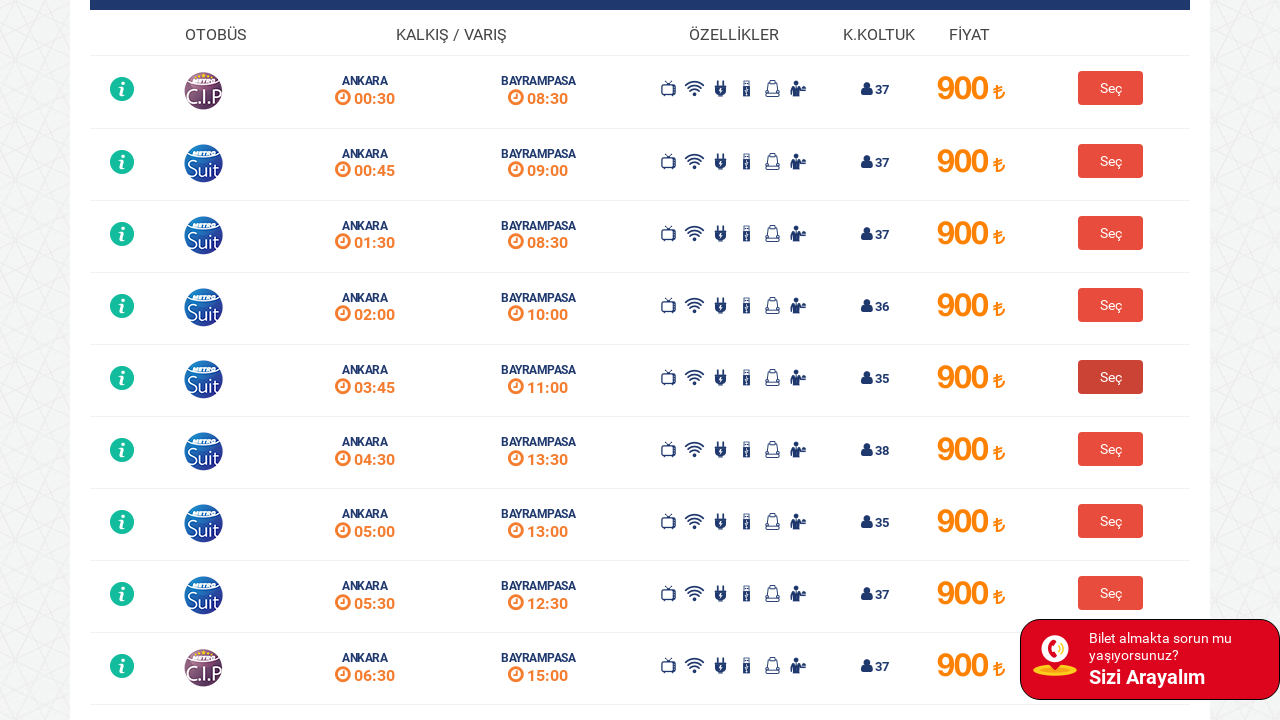

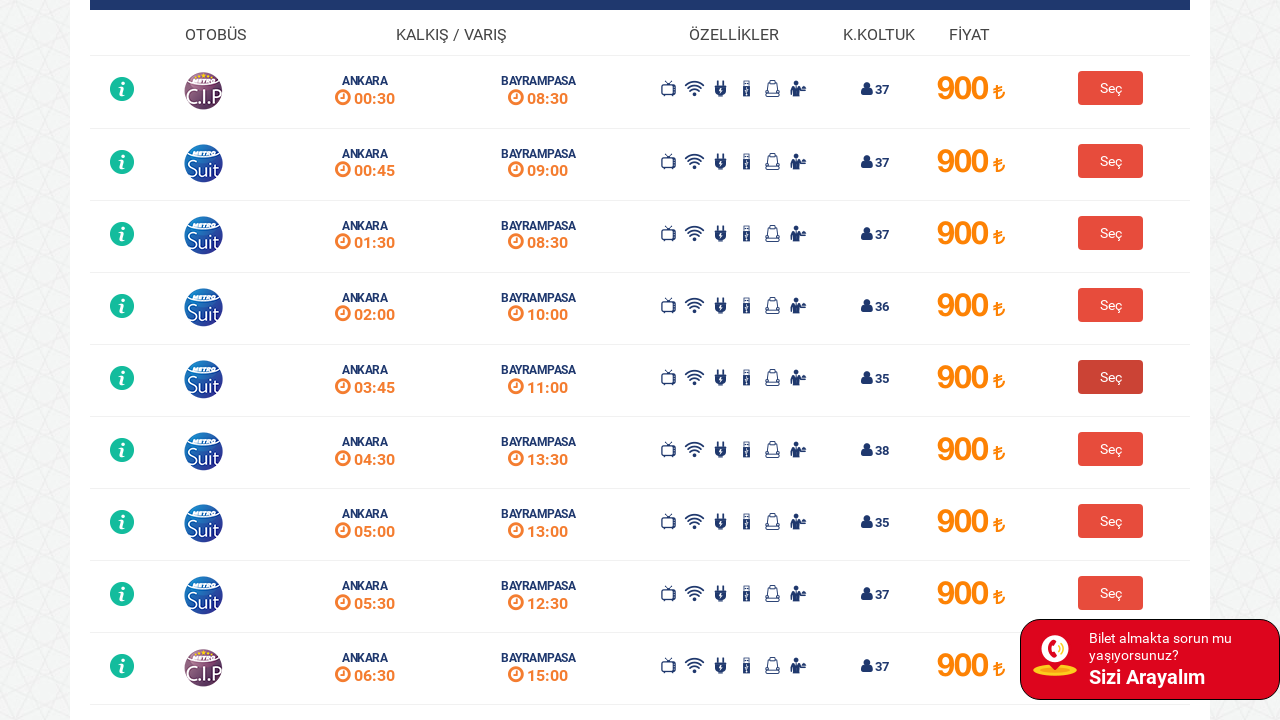